Standalone test that searches for "pycon" on python.org and verifies search results are displayed

Starting URL: https://www.python.org

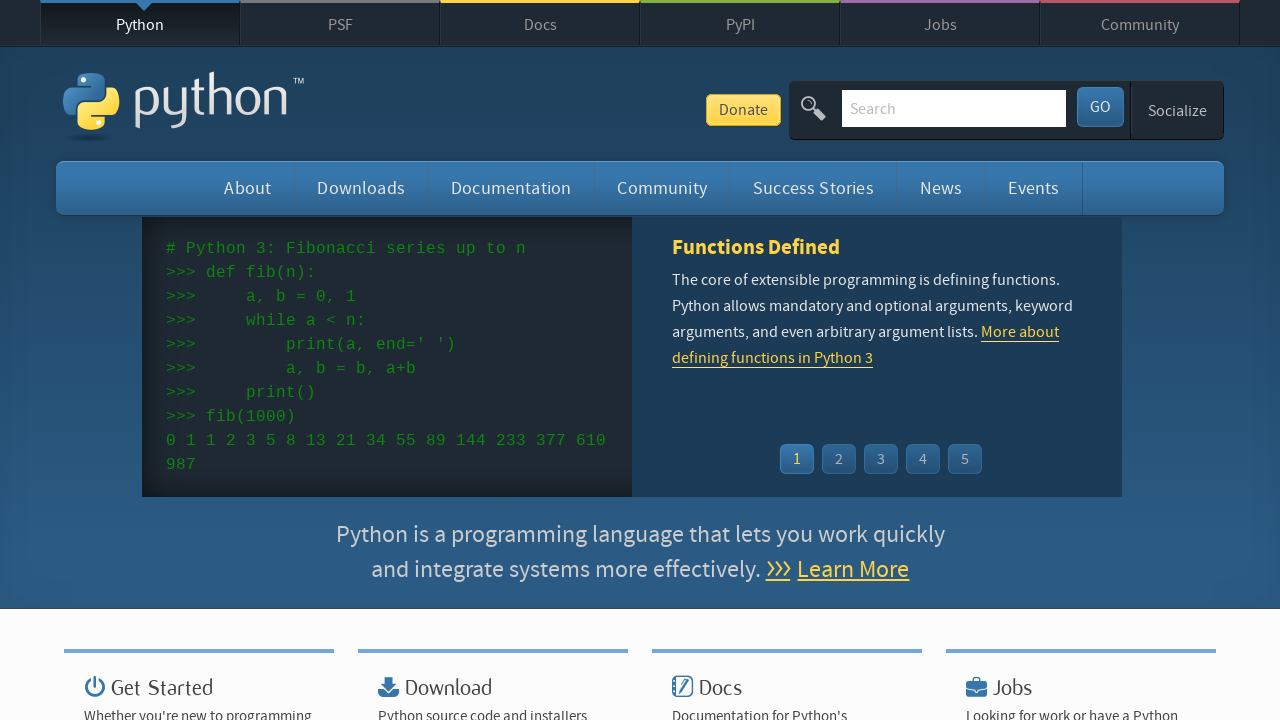

Verified page title contains 'Python'
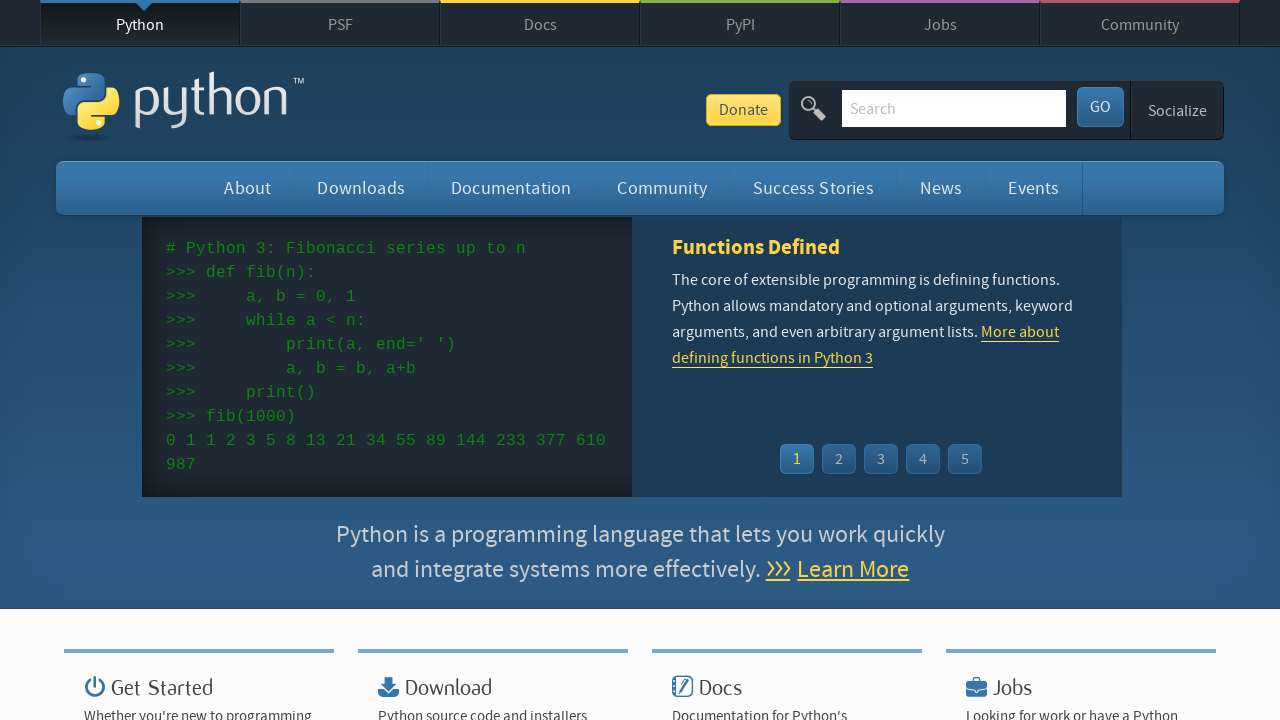

Filled search field with 'pycon' on input[name='q']
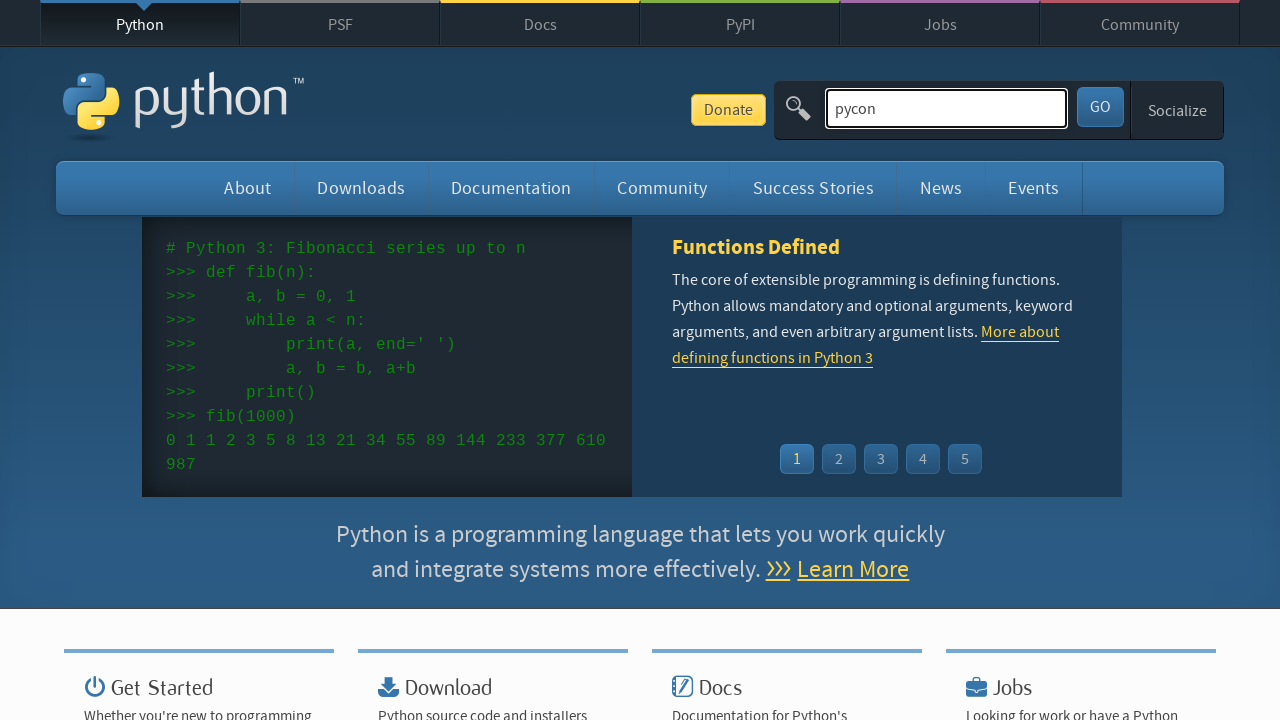

Pressed Enter to submit search form on input[name='q']
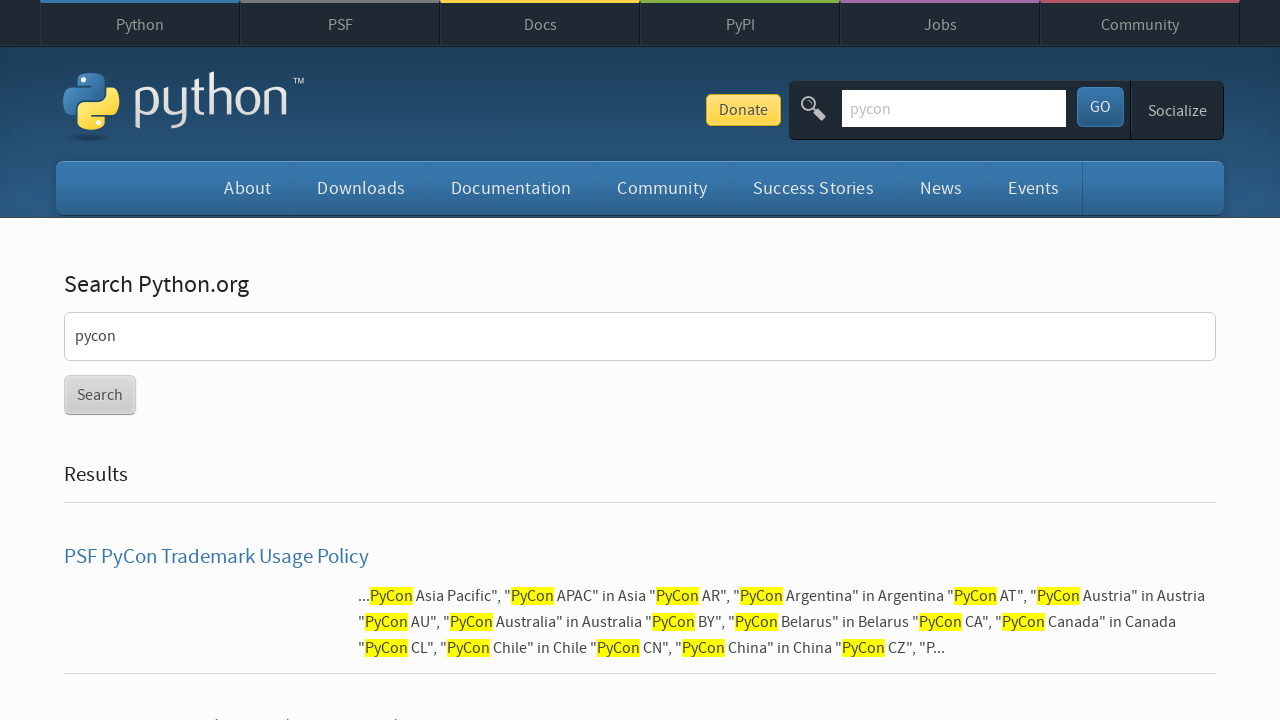

Waited for results page to load
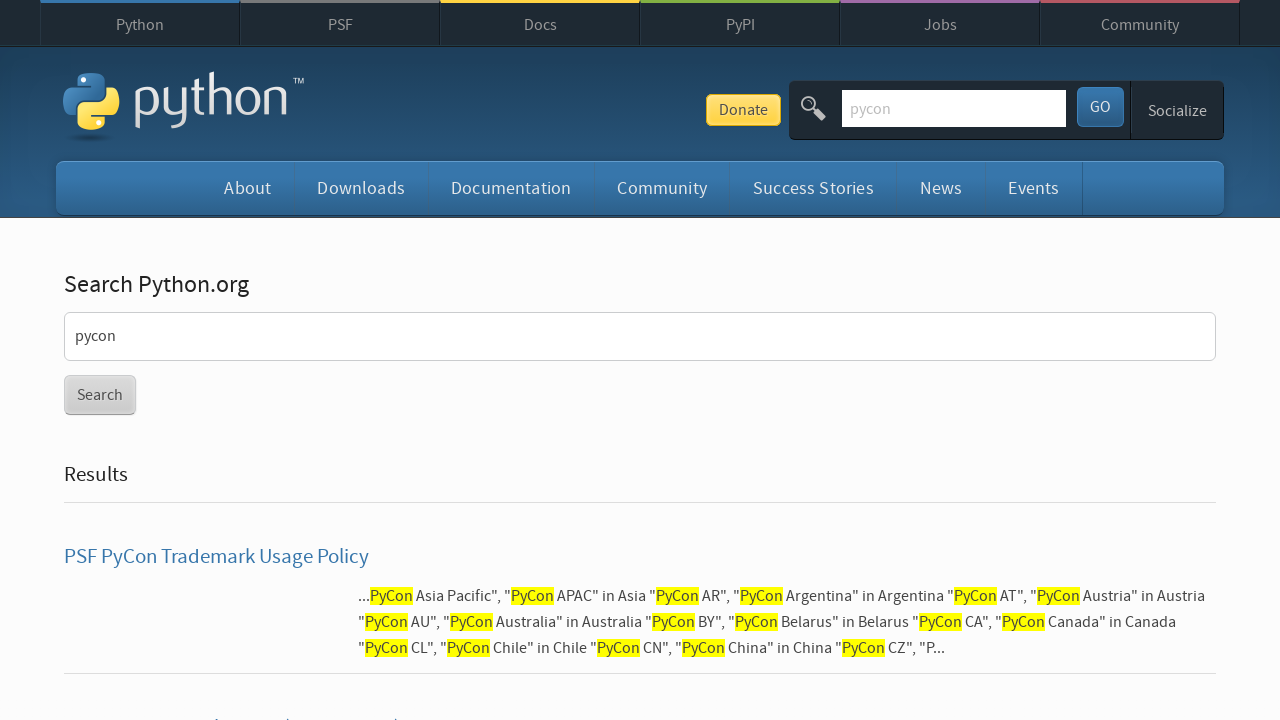

Verified search results are displayed (no 'No results found' message)
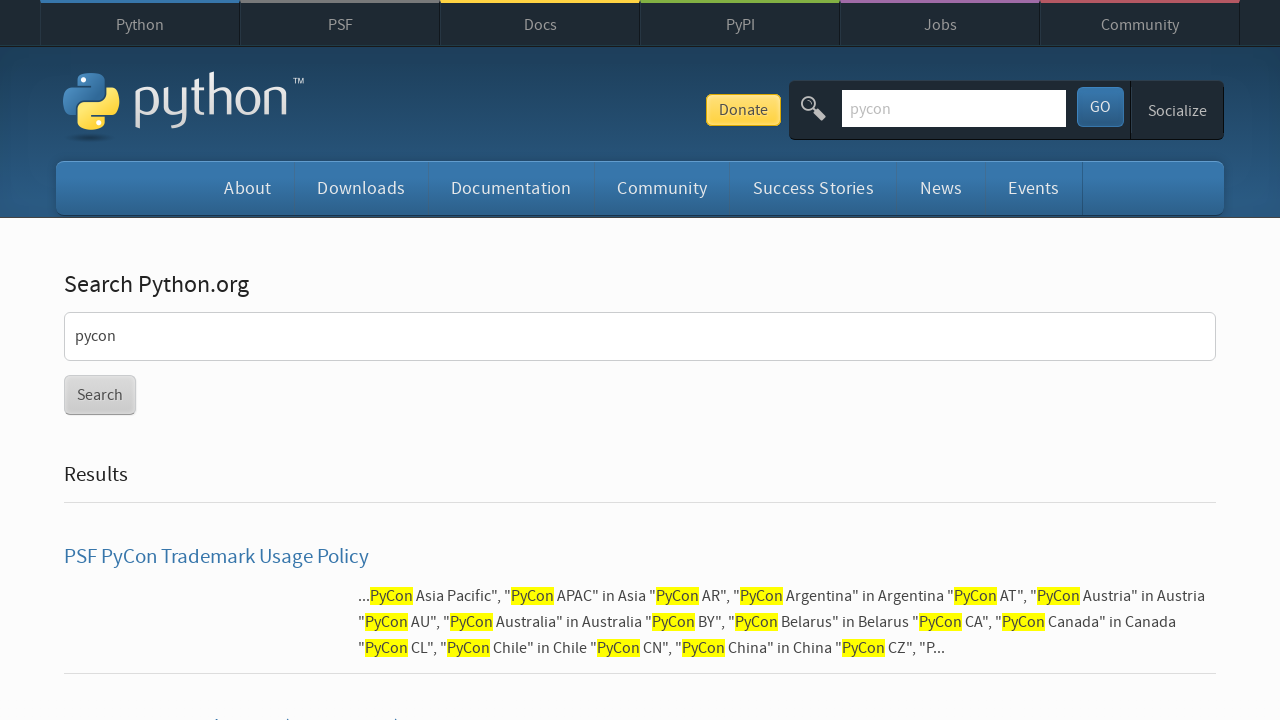

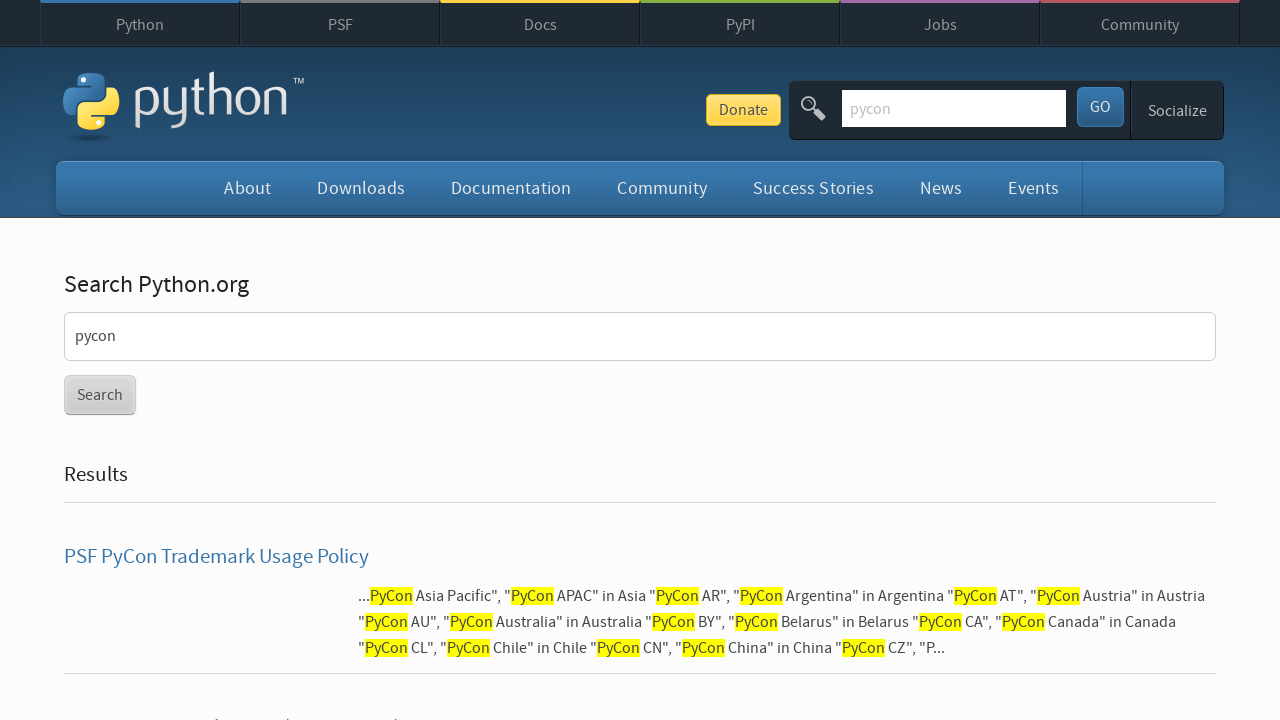